Tests redirect functionality by clicking a redirect link, then navigating to a 404 status code page and verifying the status code text is displayed.

Starting URL: https://the-internet.herokuapp.com/redirector

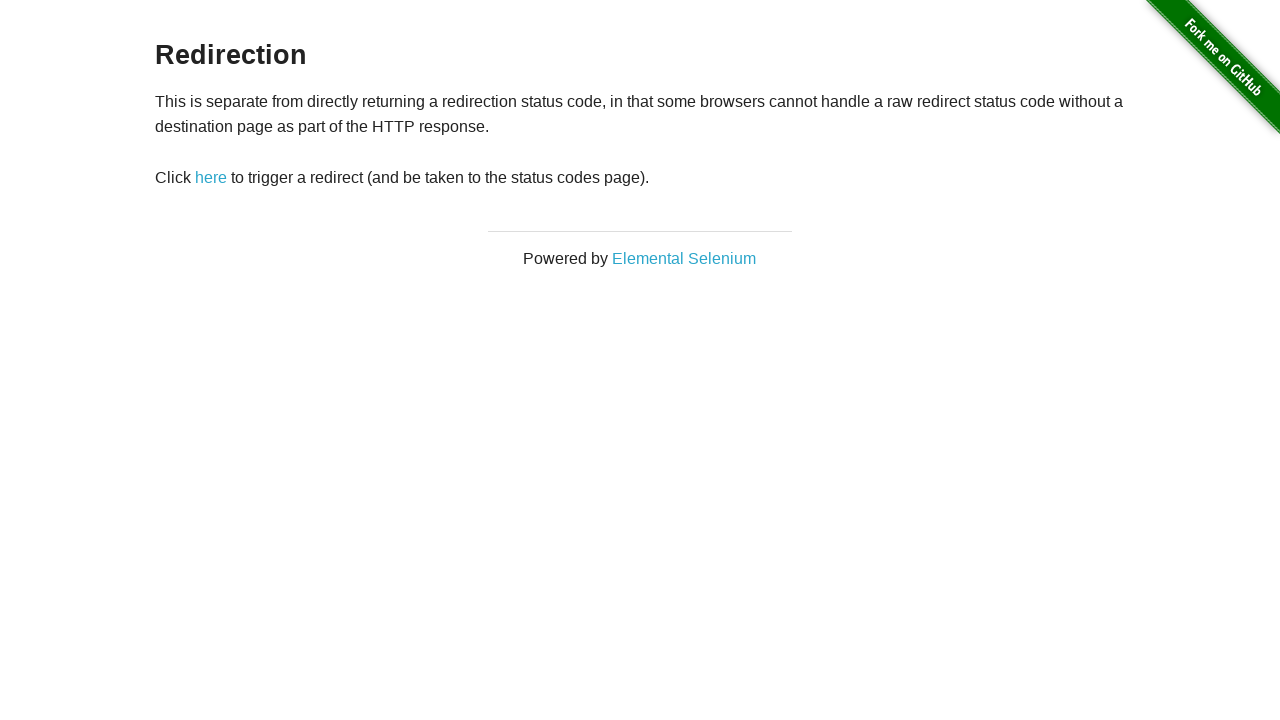

Clicked the redirect link at (211, 178) on #redirect
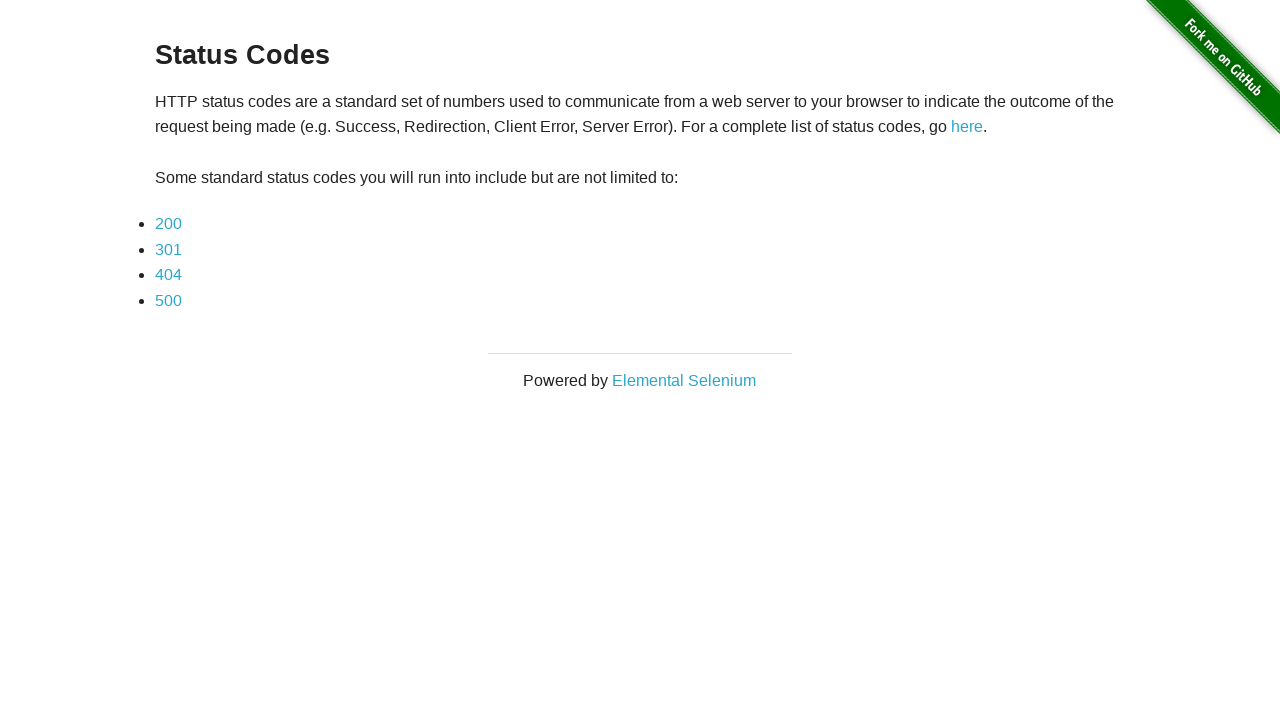

Clicked on the 404 status code link (3rd item in the list) at (168, 275) on #content div ul li:nth-child(3) a
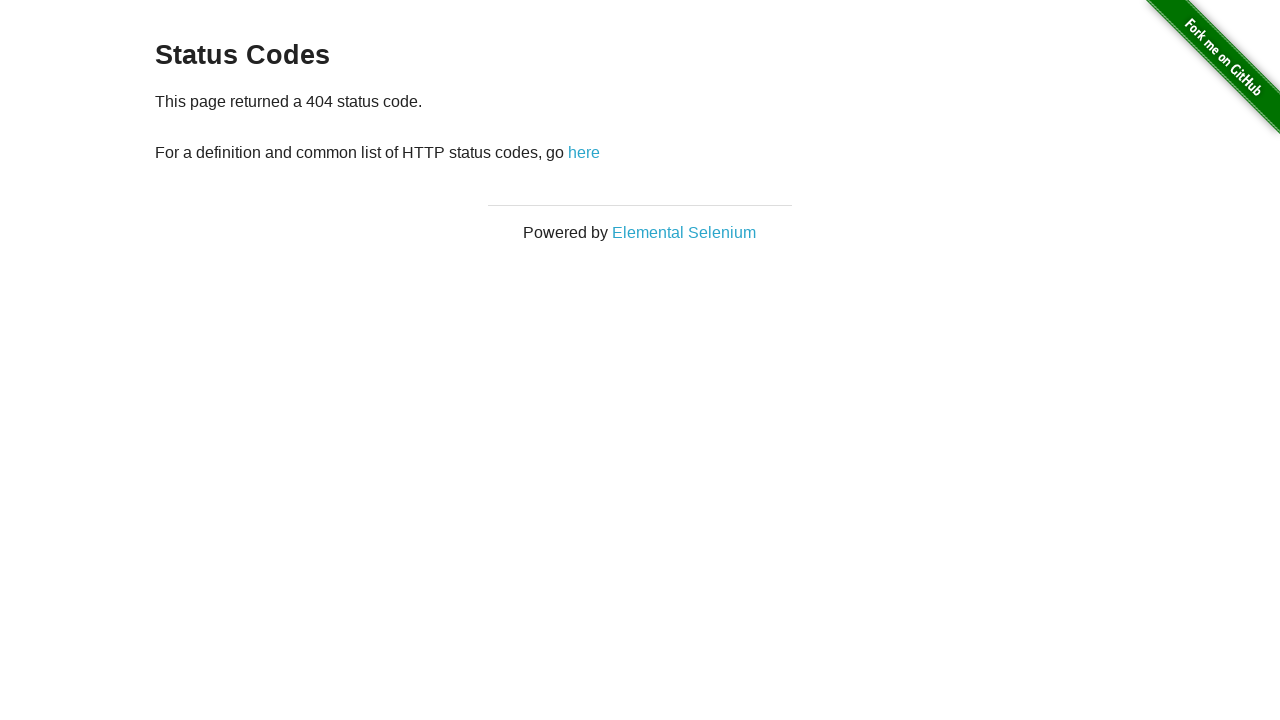

Status code page content loaded and verified
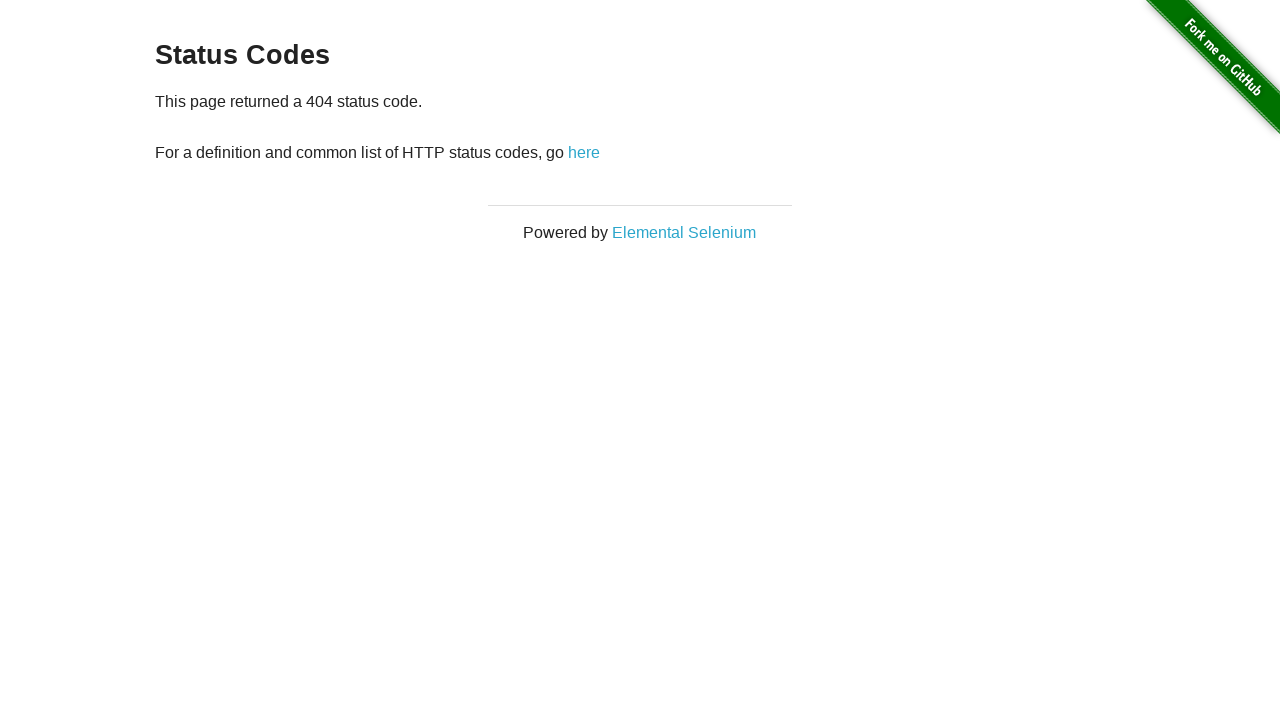

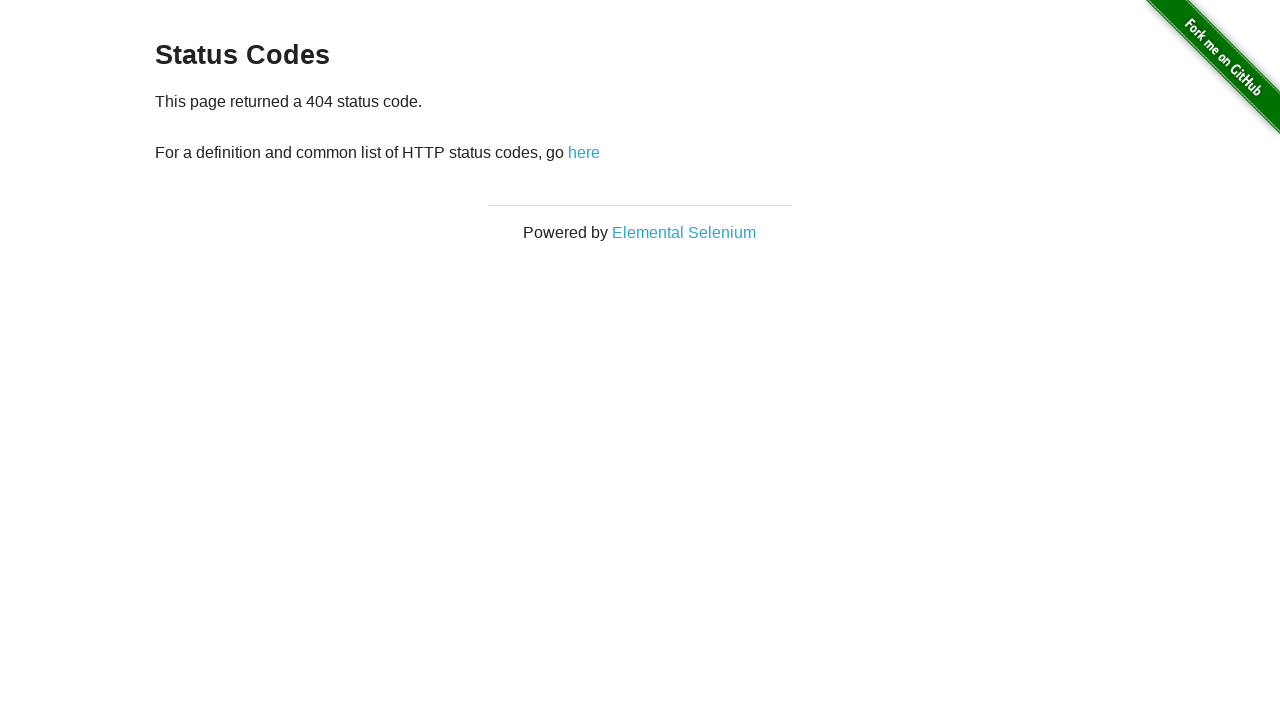